Tests number input field functionality by entering values, clearing the field, and entering new values

Starting URL: http://the-internet.herokuapp.com/inputs

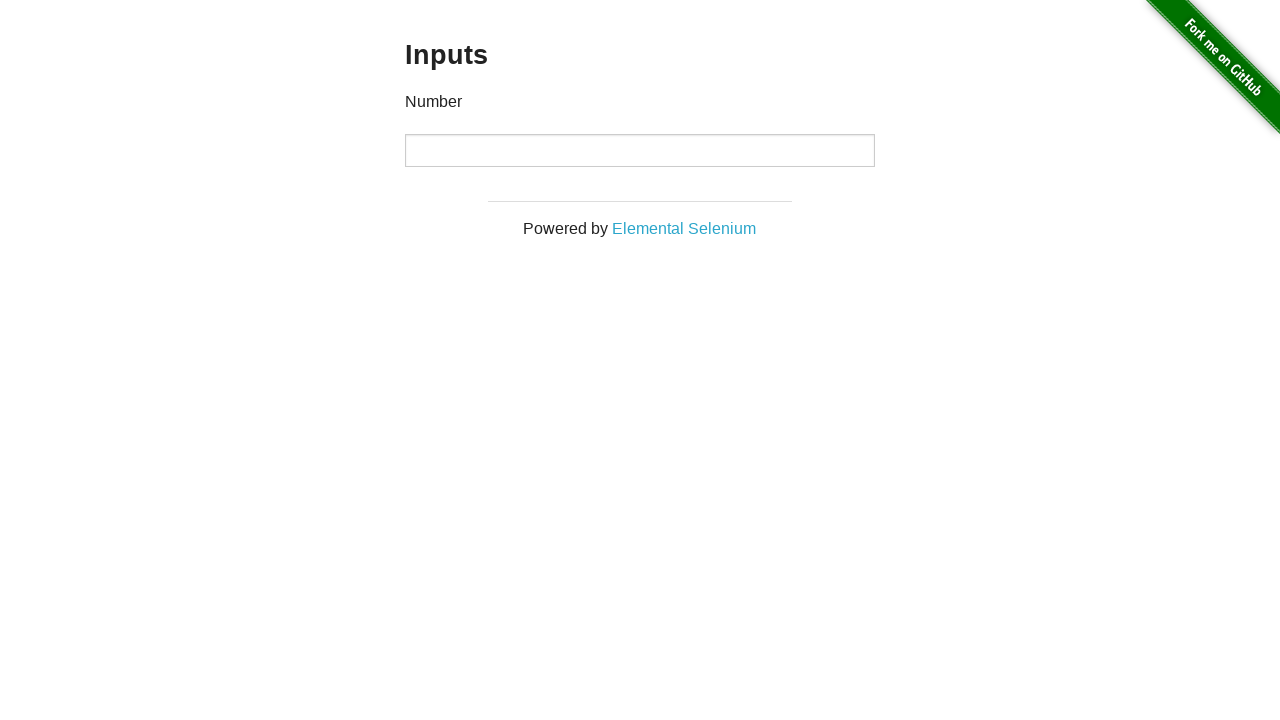

Entered '1000' into the number input field on input
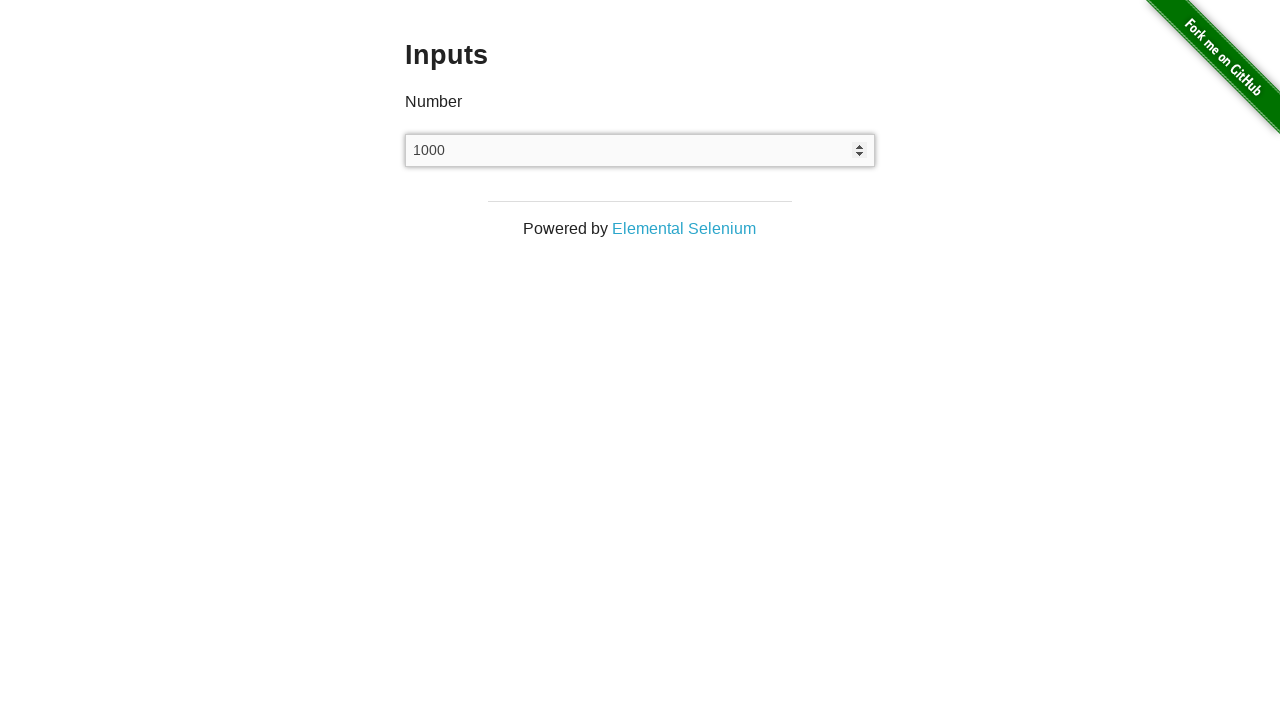

Cleared the input field on input
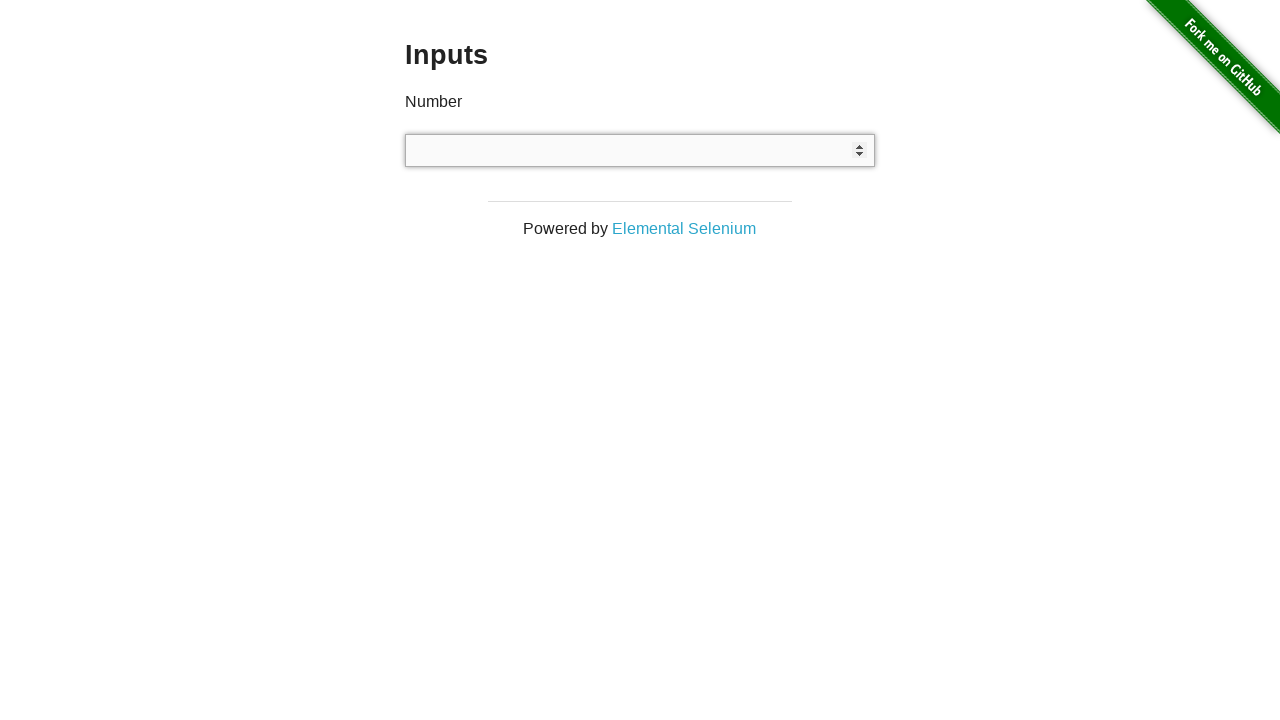

Entered '999' into the number input field on input
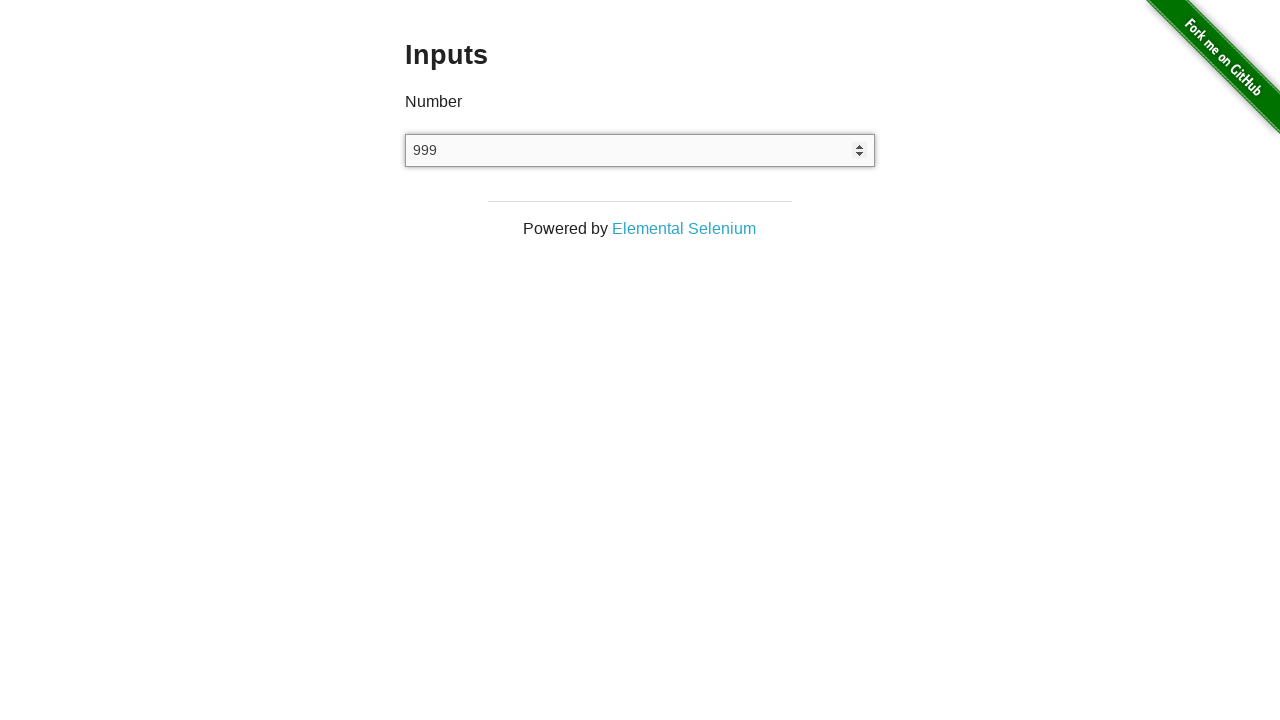

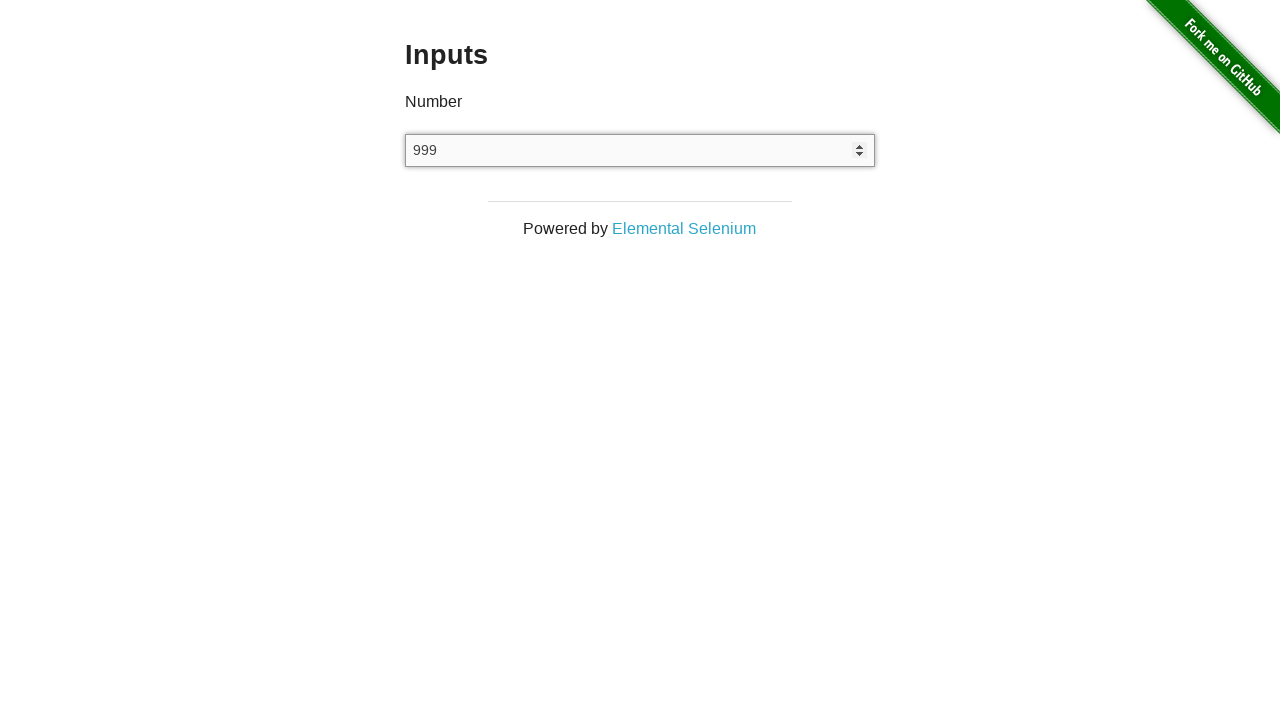